Tests input field by filling it using CSS selector and verifying the placeholder attribute

Starting URL: https://www.qa-practice.com/elements/input/simple

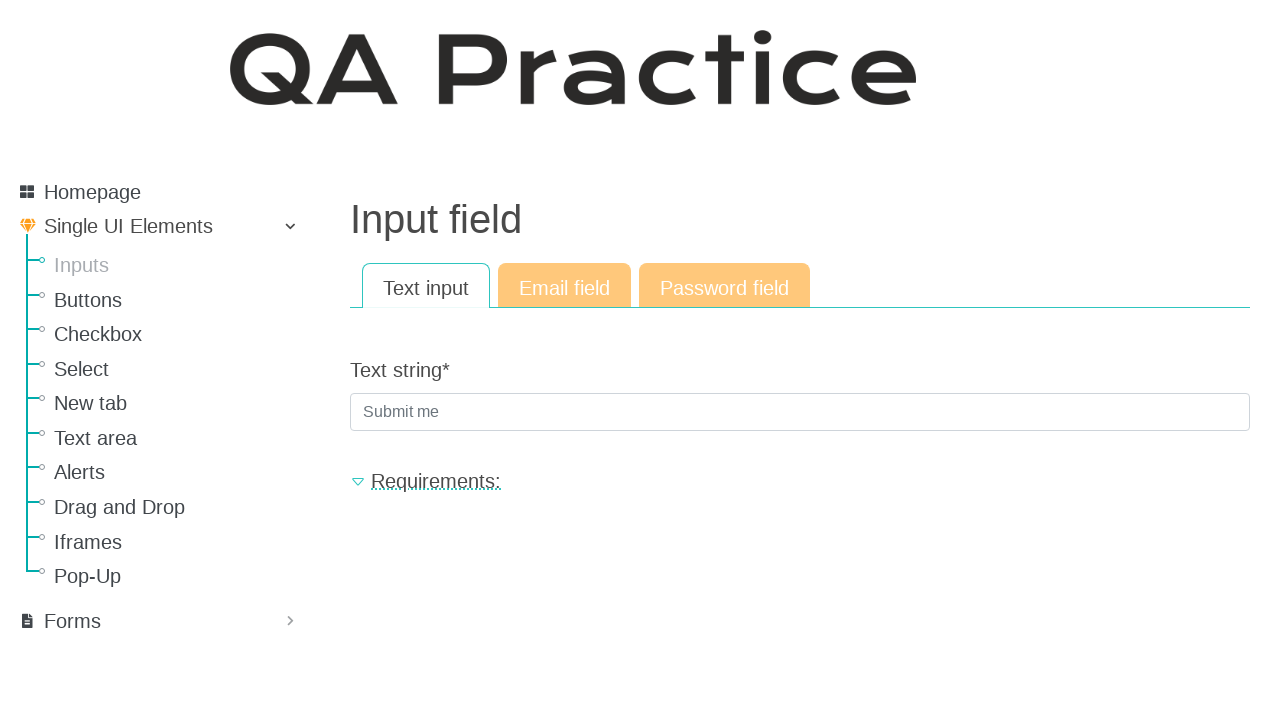

Filled text input field with 'input_data' using CSS class selector on .textinput
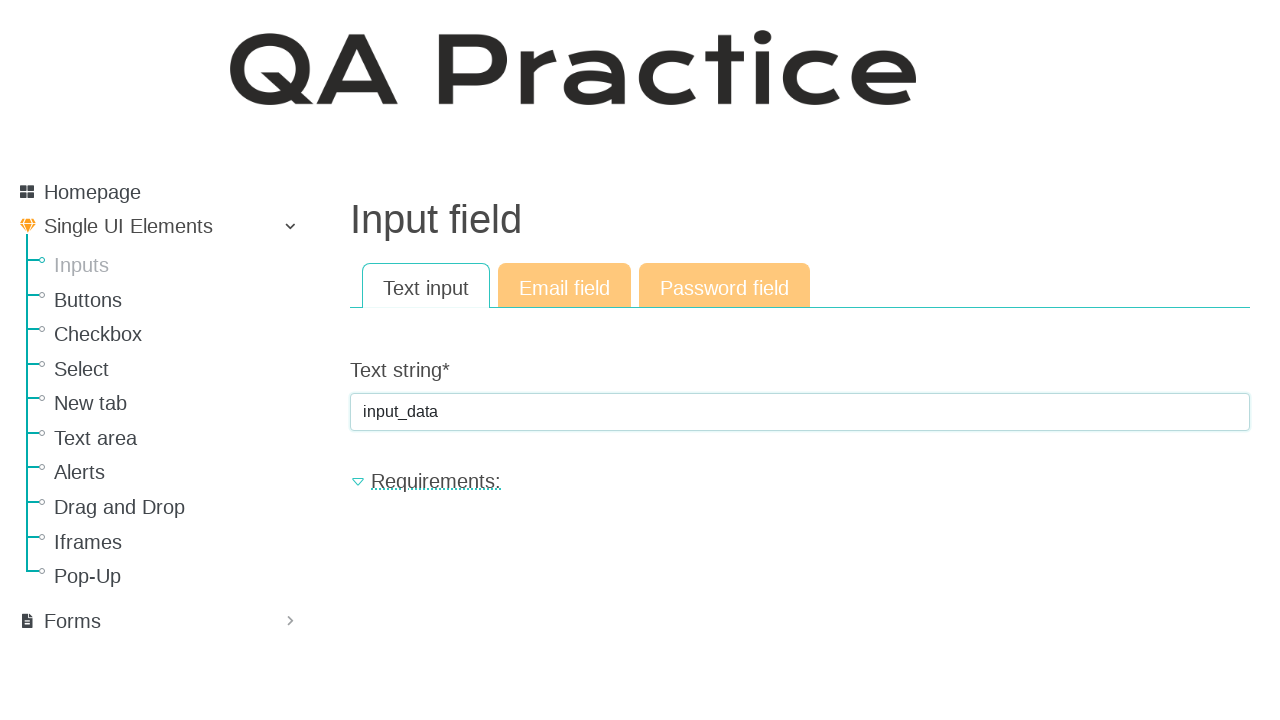

Retrieved placeholder attribute from input field
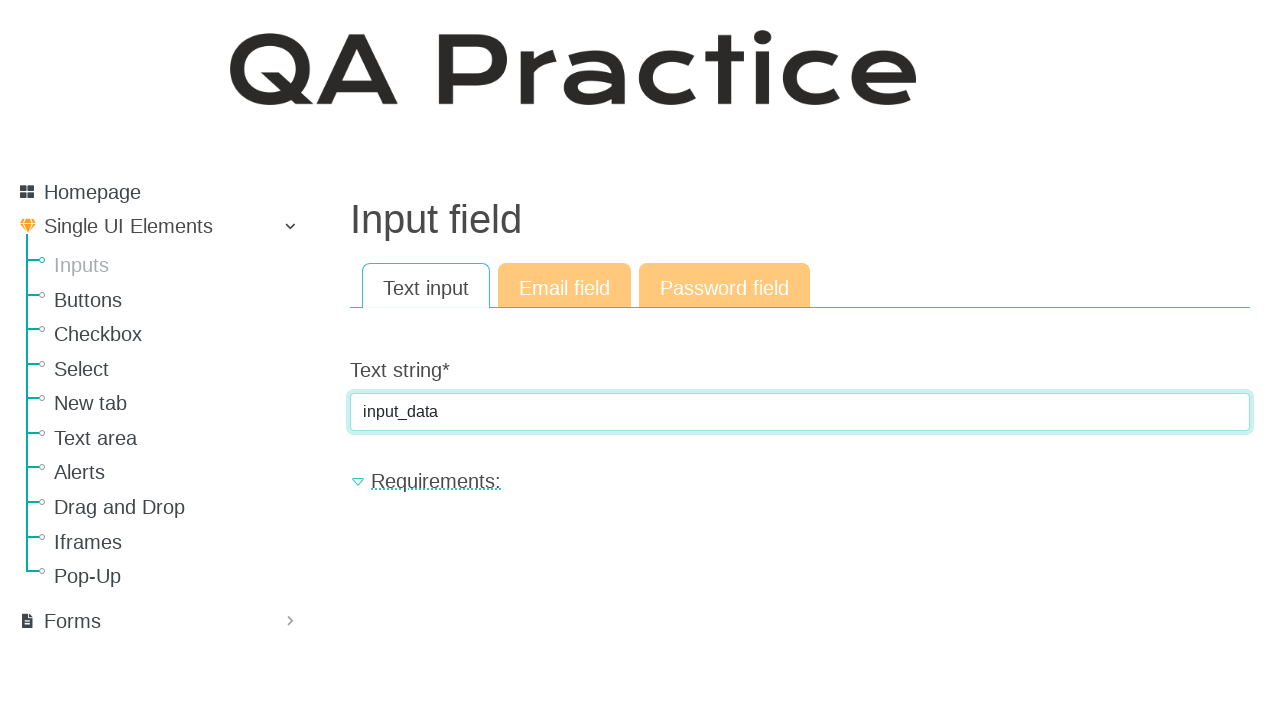

Verified that placeholder attribute exists
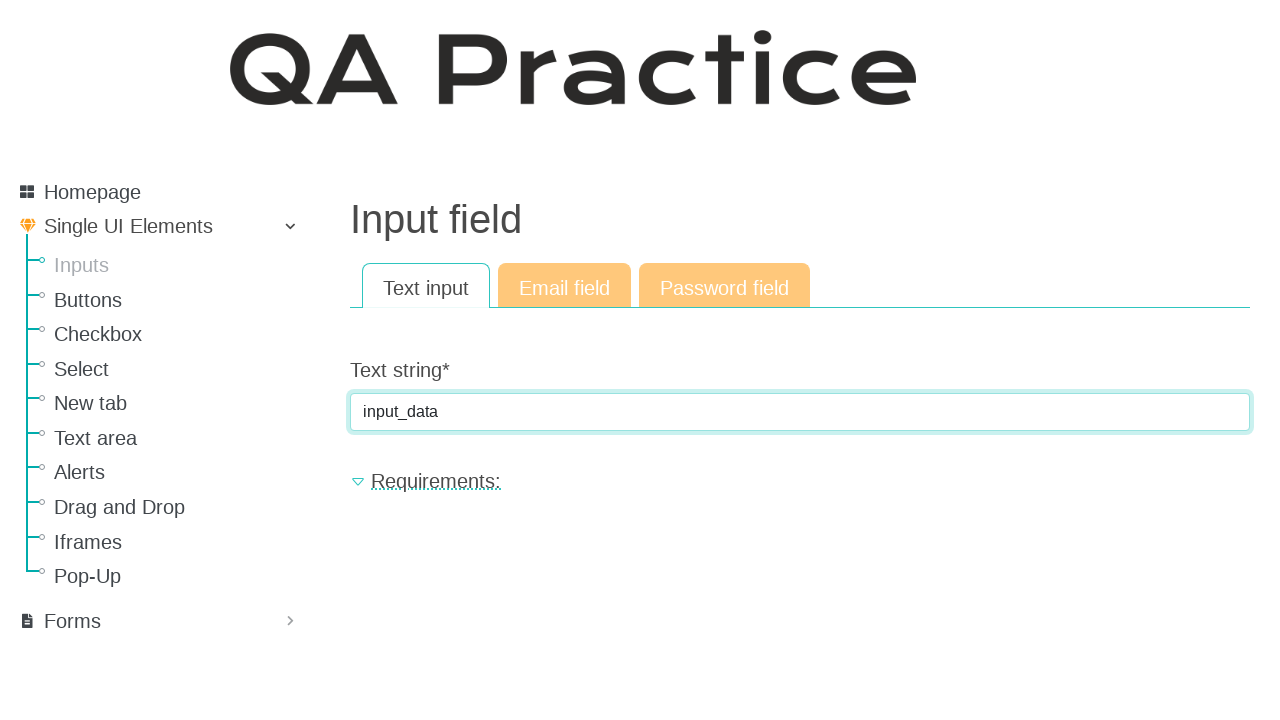

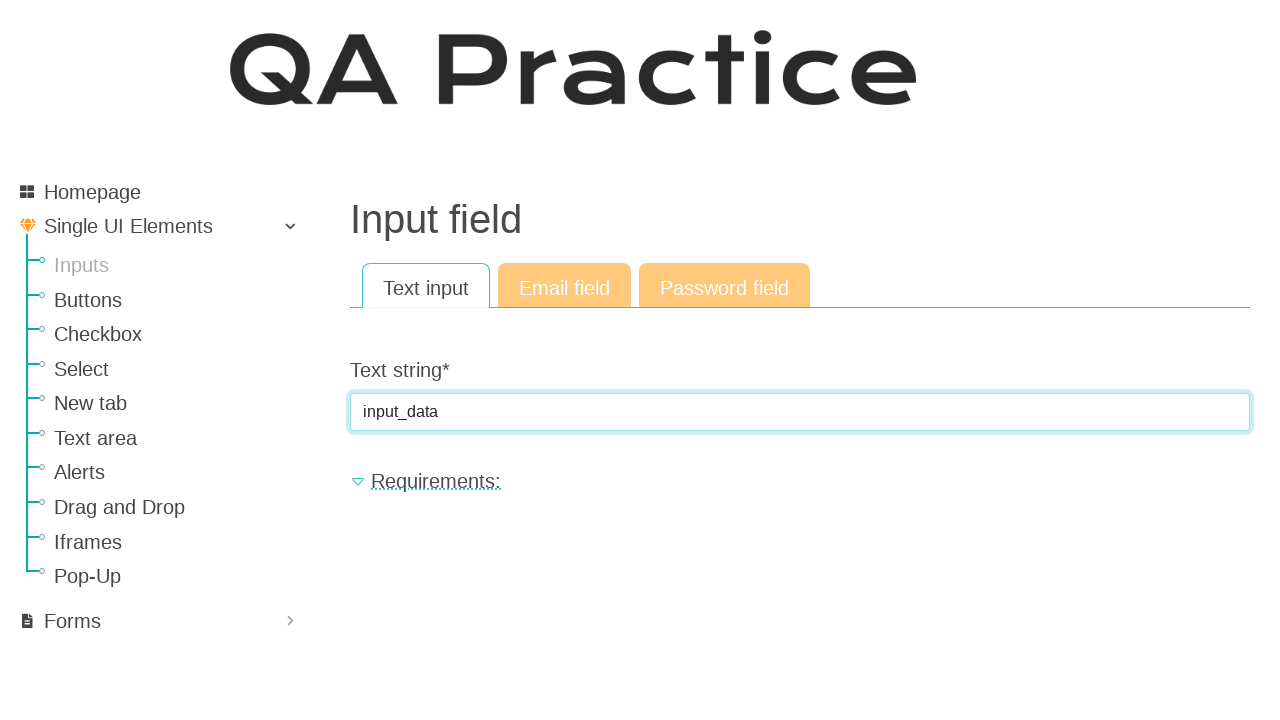